Navigates to the JPL Featured Space Image page and waits for the featured image to load

Starting URL: https://data-class-jpl-space.s3.amazonaws.com/JPL_Space/index.html

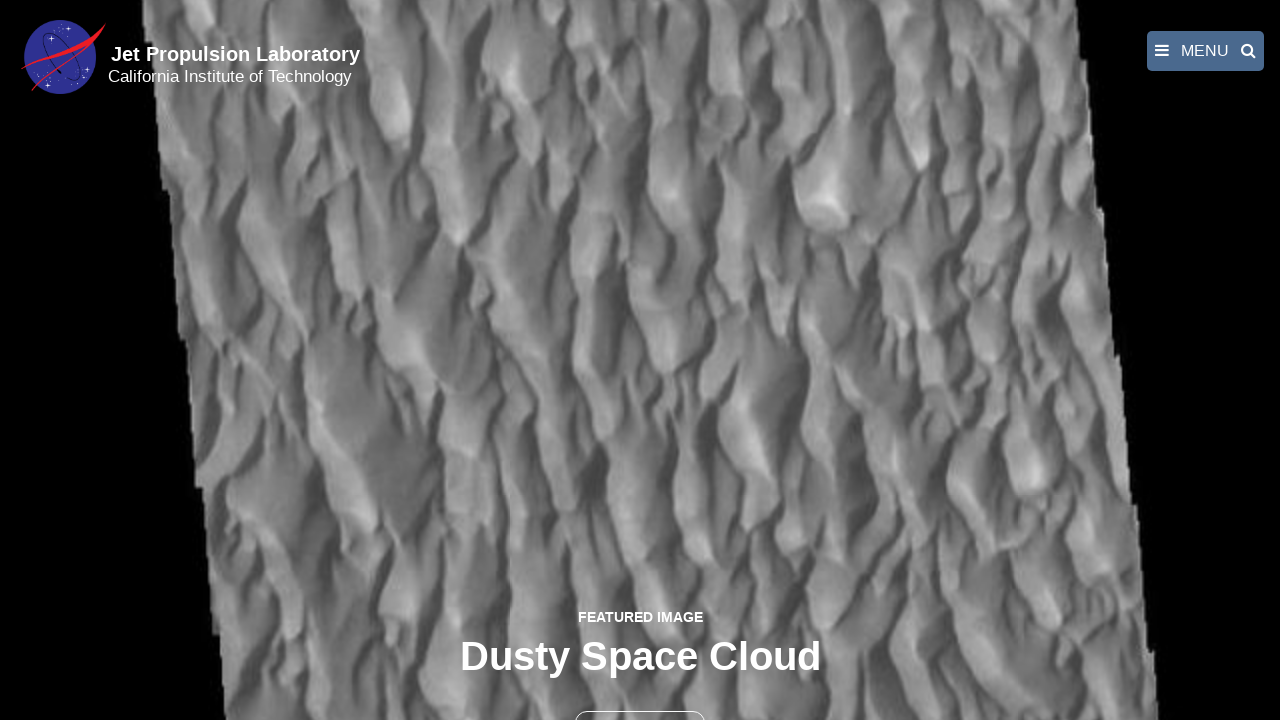

Navigated to JPL Featured Space Image page
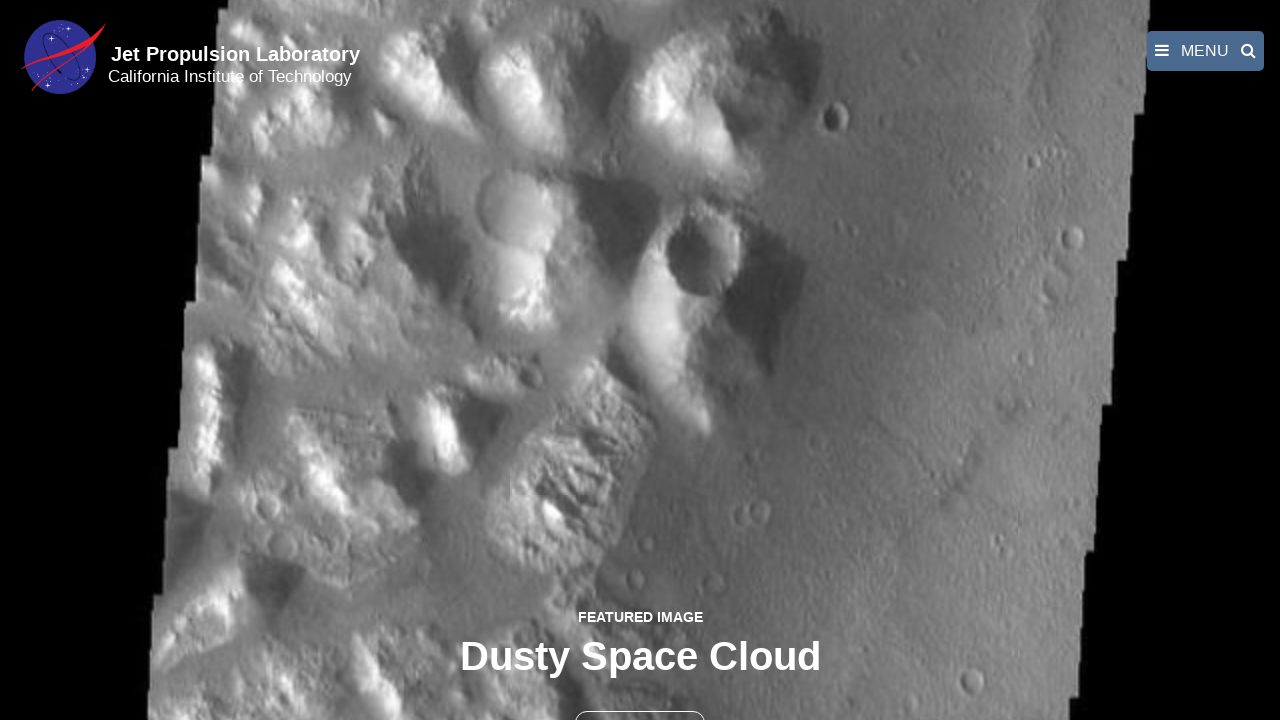

Featured image loaded successfully
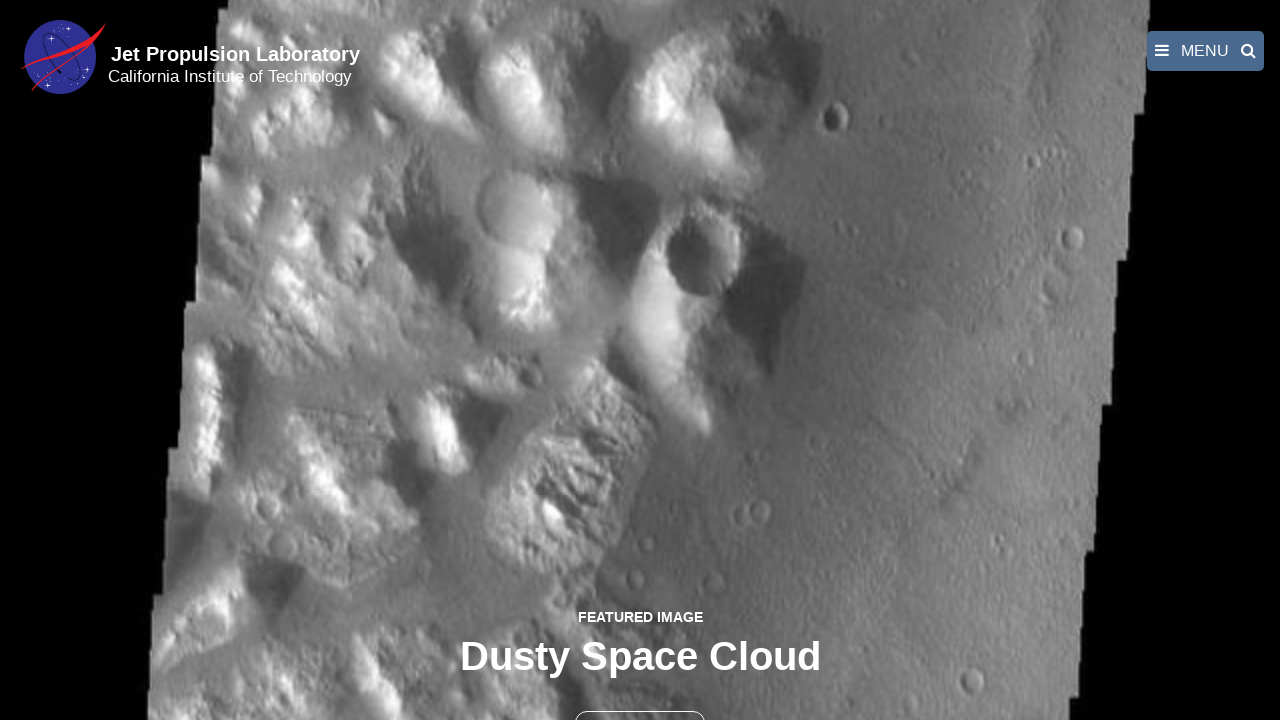

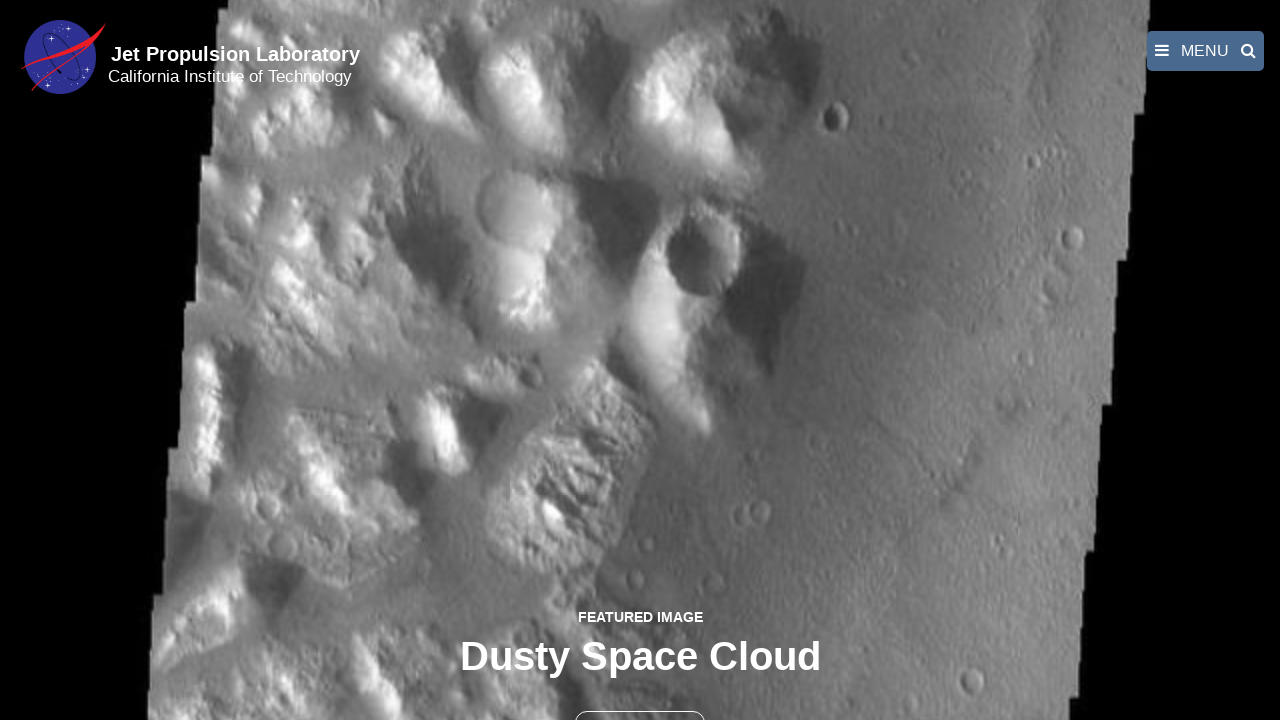